Tests selecting the days worked per week option and continuing to the next page

Starting URL: https://www.gov.uk/calculate-your-holiday-entitlement/y/irregular-hours-and-part-year/2000-01-01

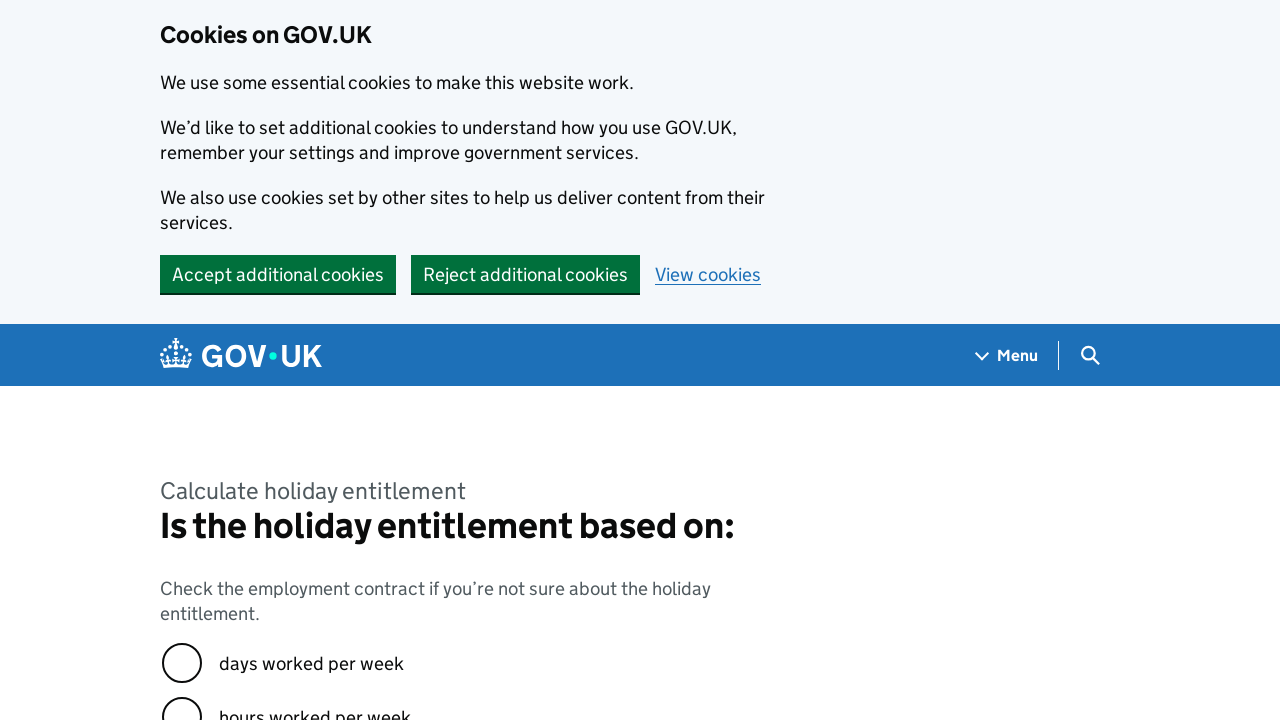

Clicked first radio button option for days worked per week at (182, 663) on id=response-0
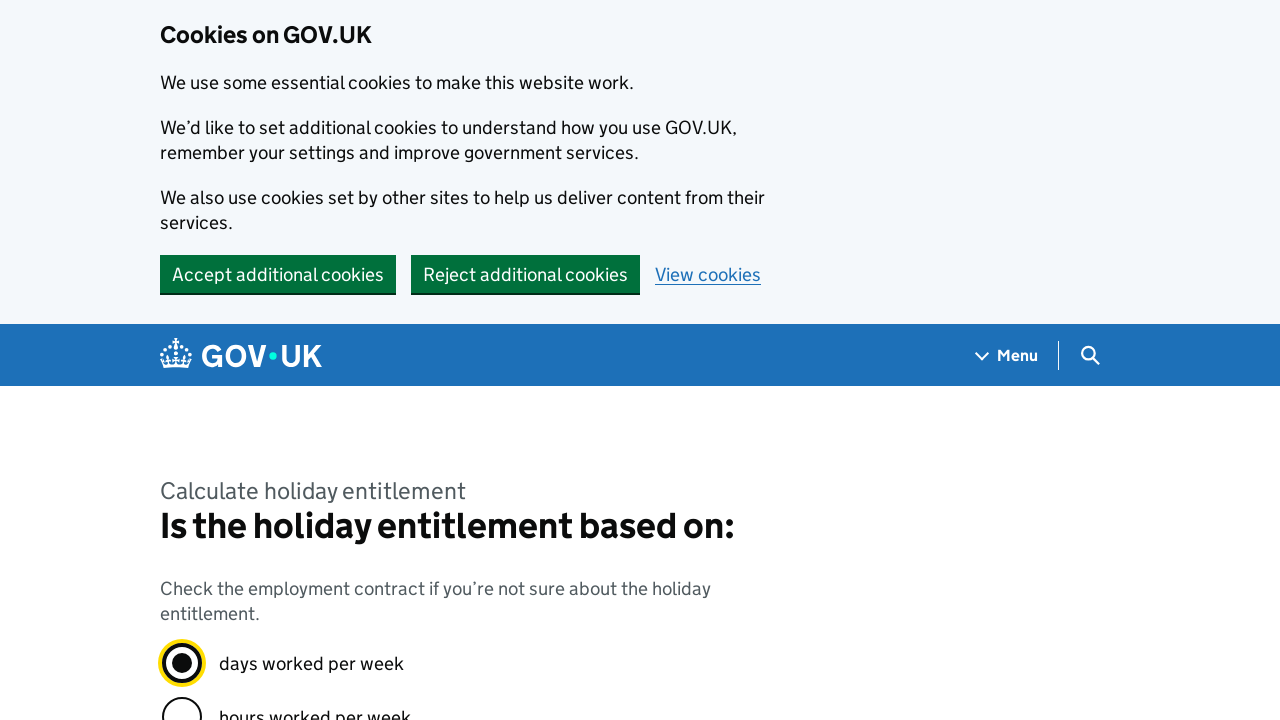

Clicked Continue button to proceed to next page at (209, 360) on internal:text="Continue"i
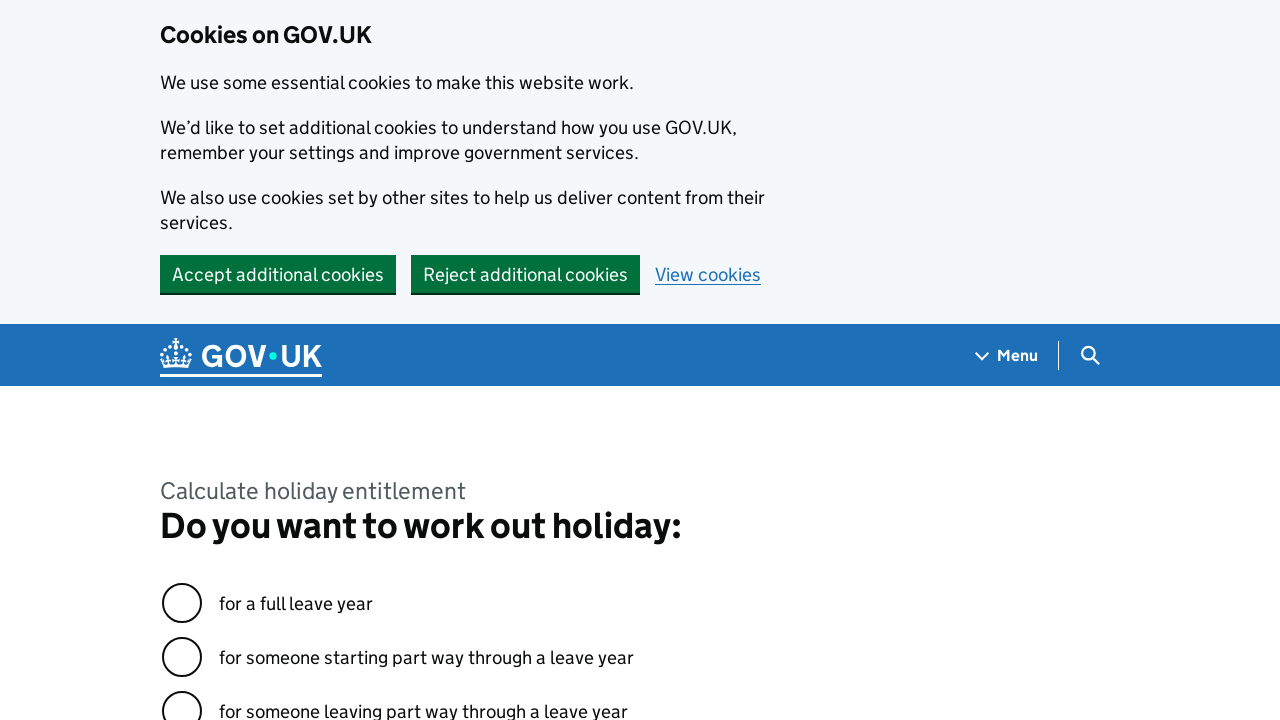

Navigation completed to days worked per week selection page
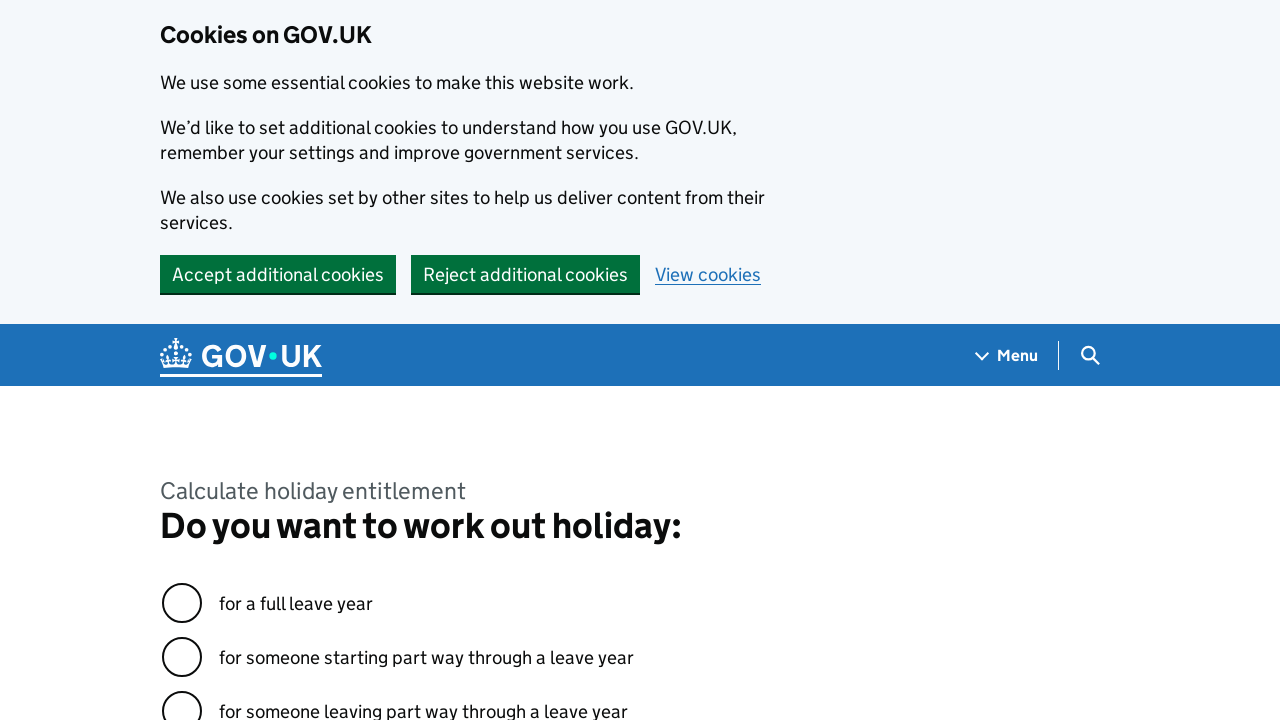

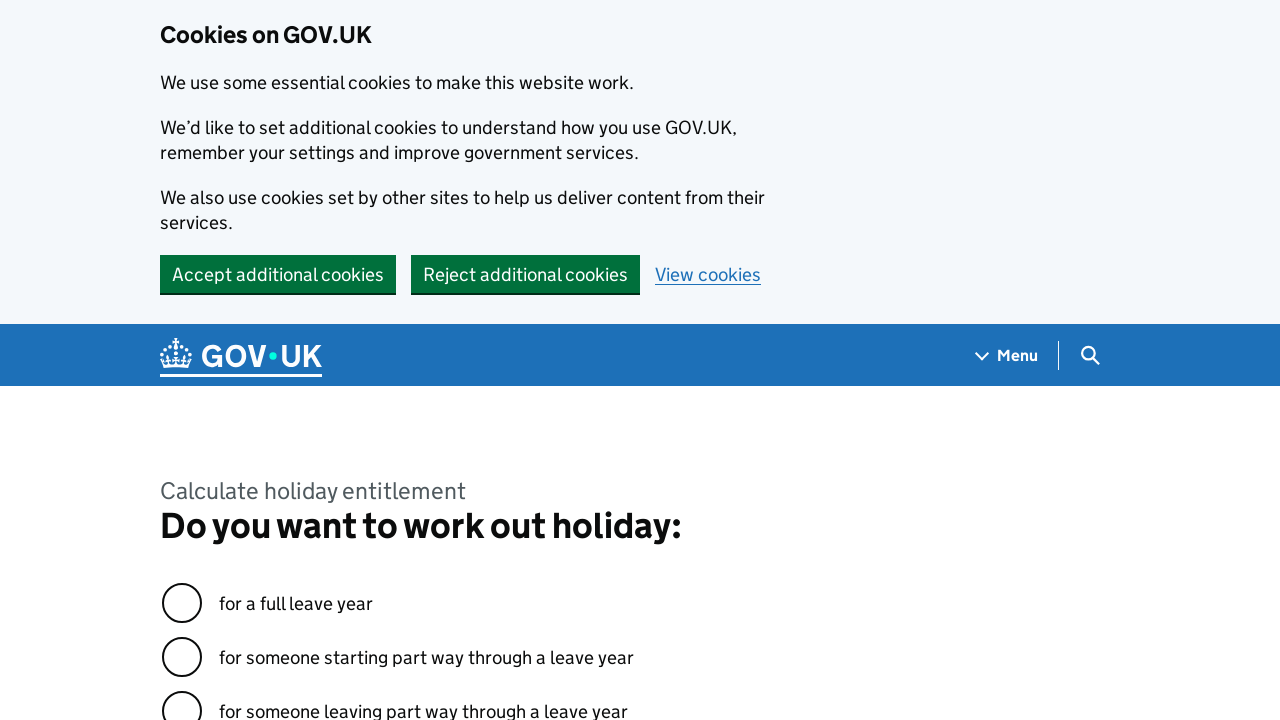